Tests the jQuery UI resizable widget by dragging the resize handle to expand the element by 500 pixels horizontally and 700 pixels vertically

Starting URL: https://jqueryui.com/resources/demos/resizable/default.html

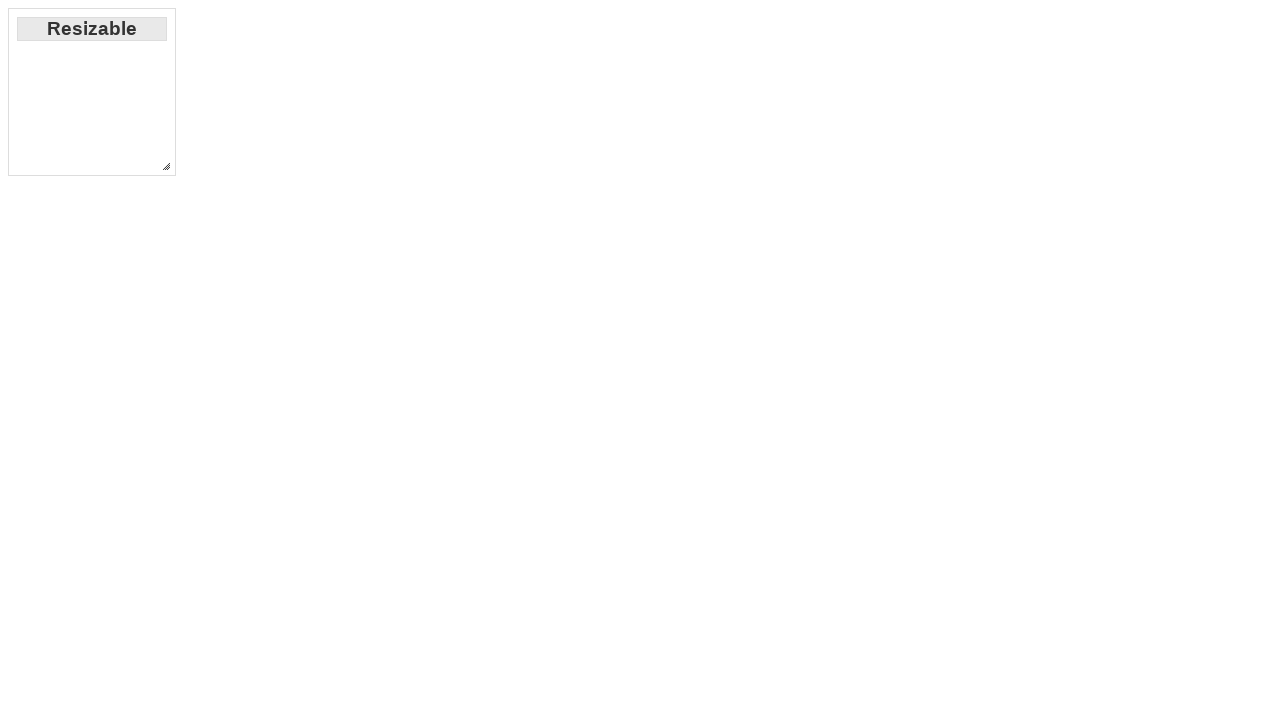

Navigated to jQuery UI resizable demo page
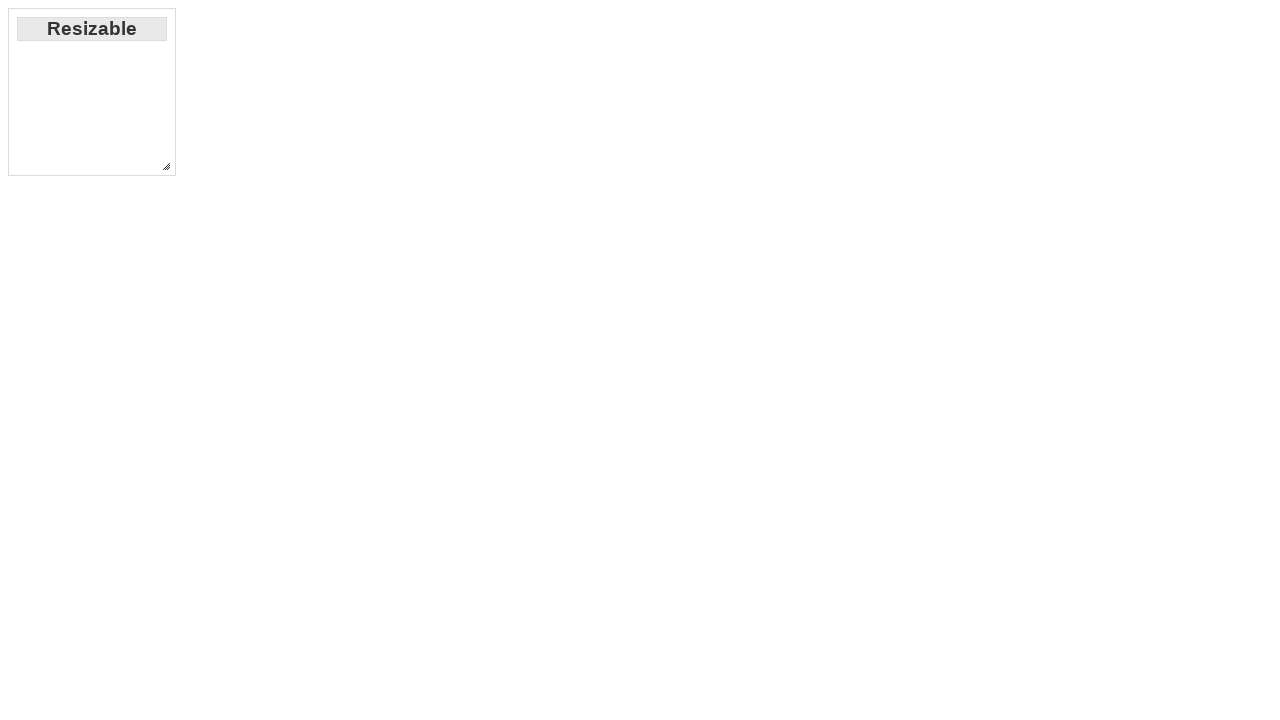

Located the resize handle element
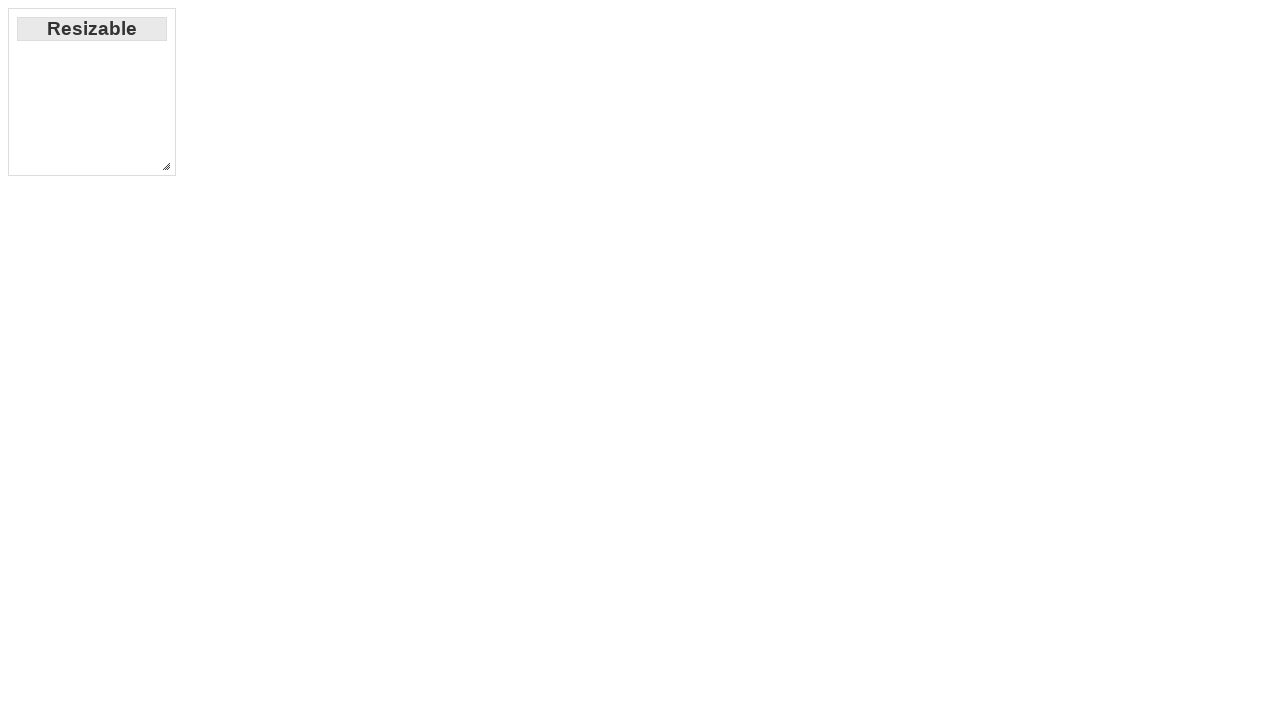

Retrieved bounding box of resize handle
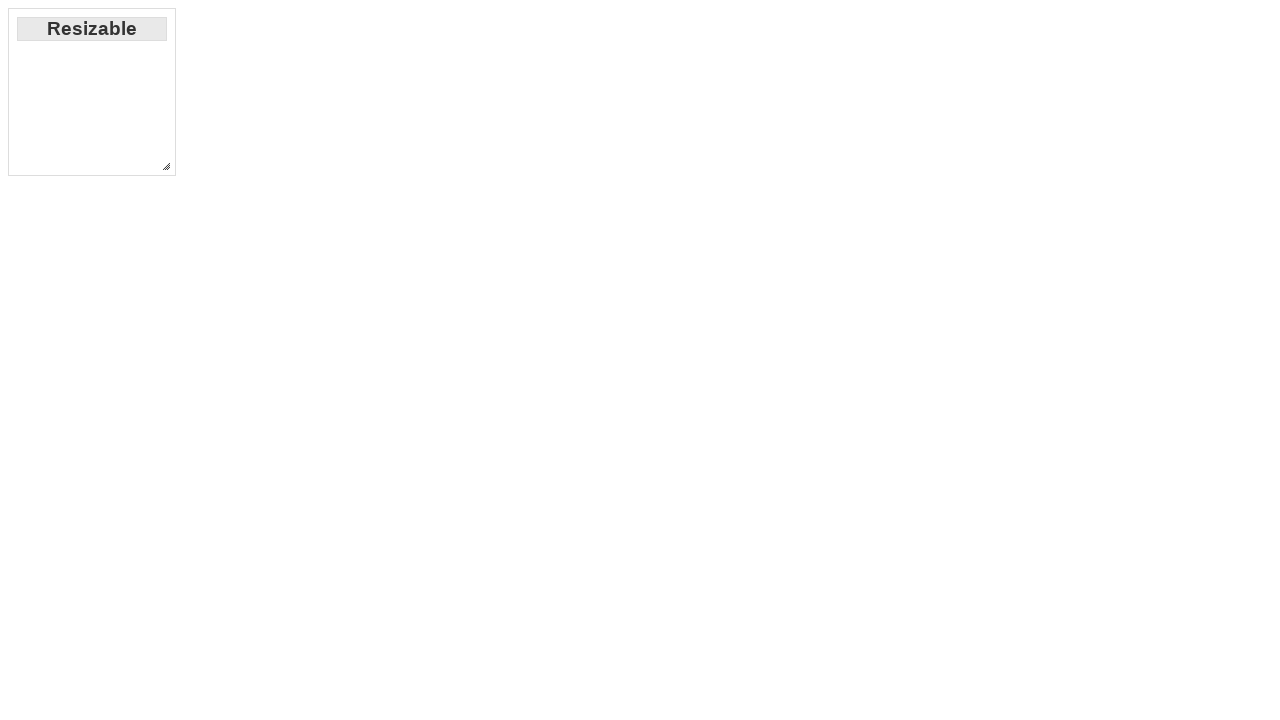

Moved mouse to center of resize handle at (166, 166)
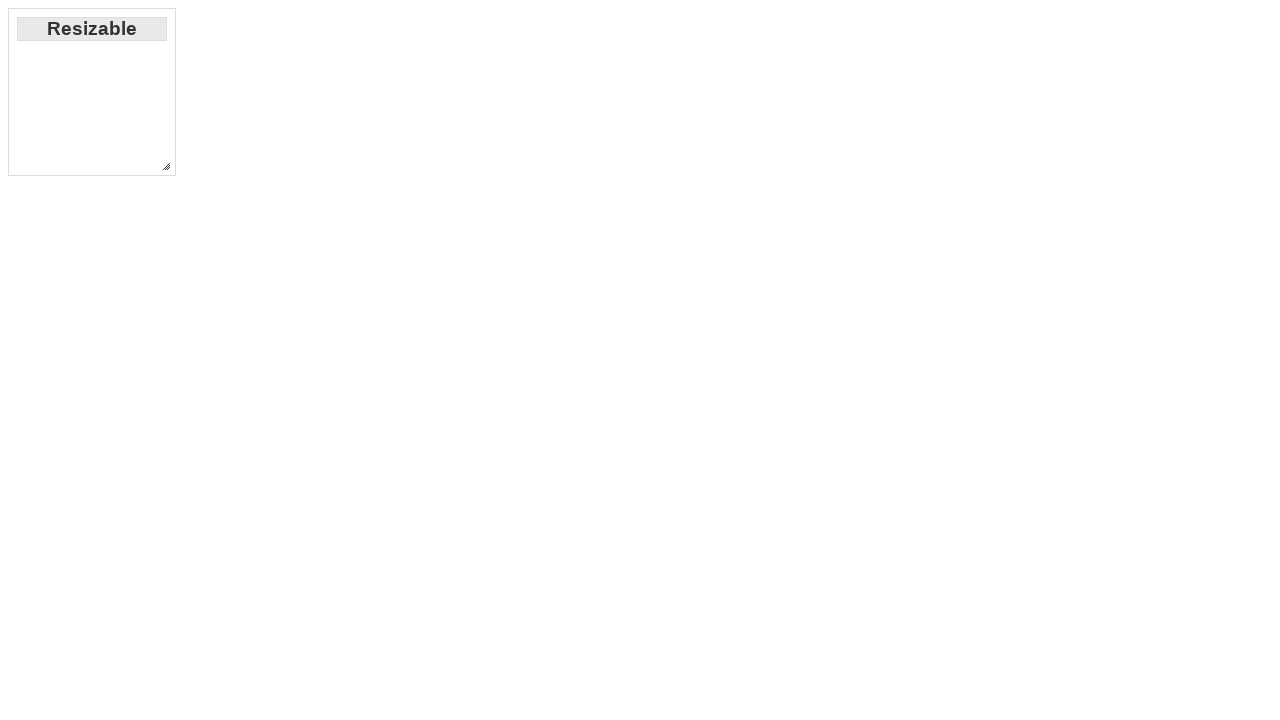

Pressed mouse button down on resize handle at (166, 166)
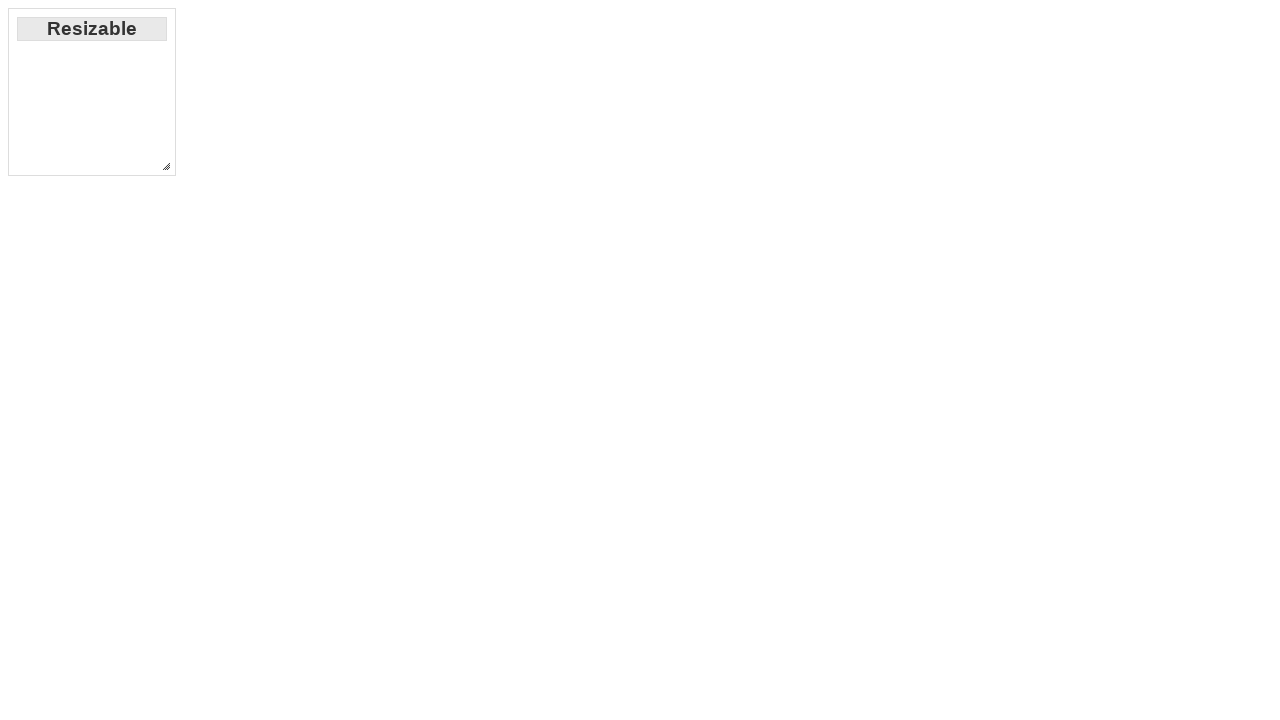

Dragged resize handle 500px right and 700px down at (666, 866)
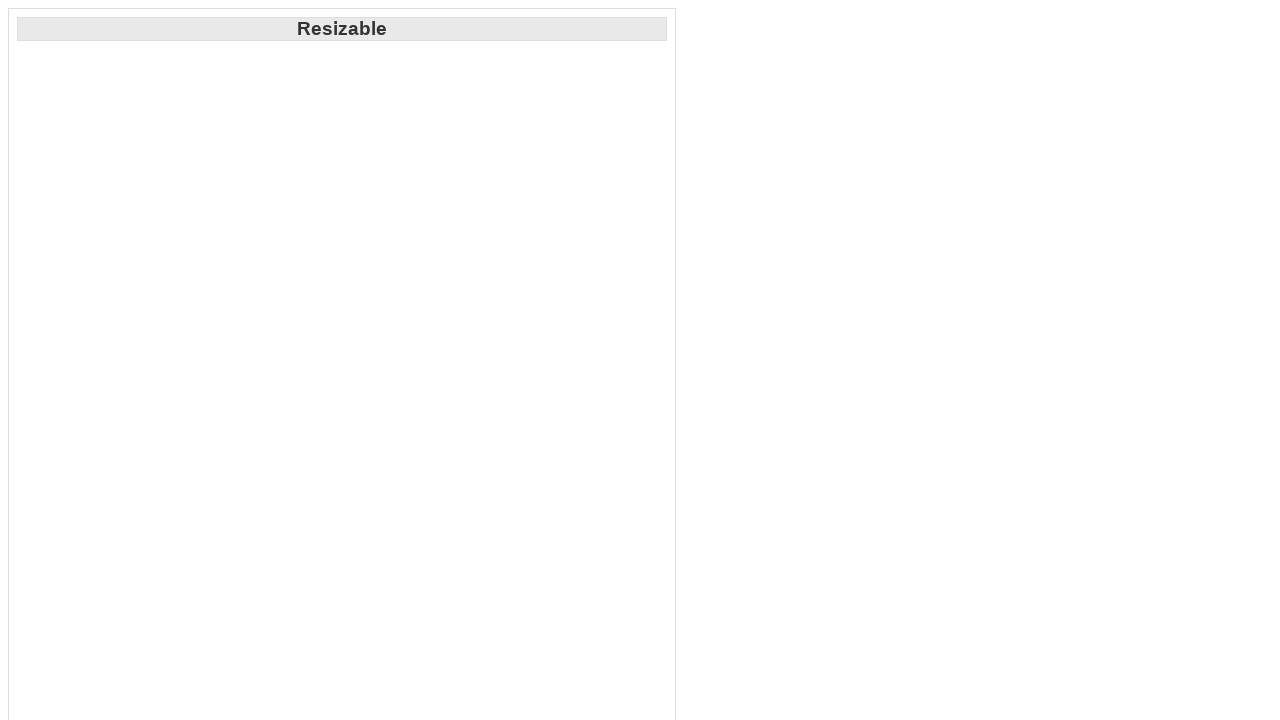

Released mouse button to complete resize operation at (666, 866)
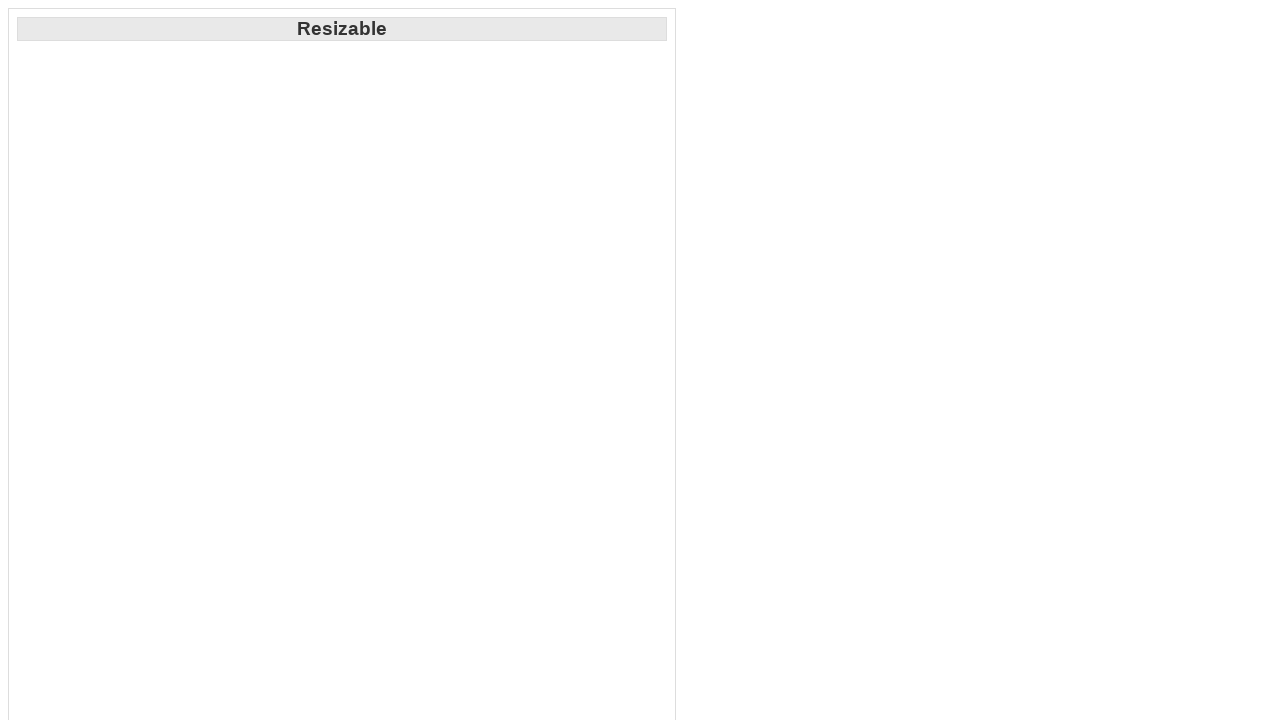

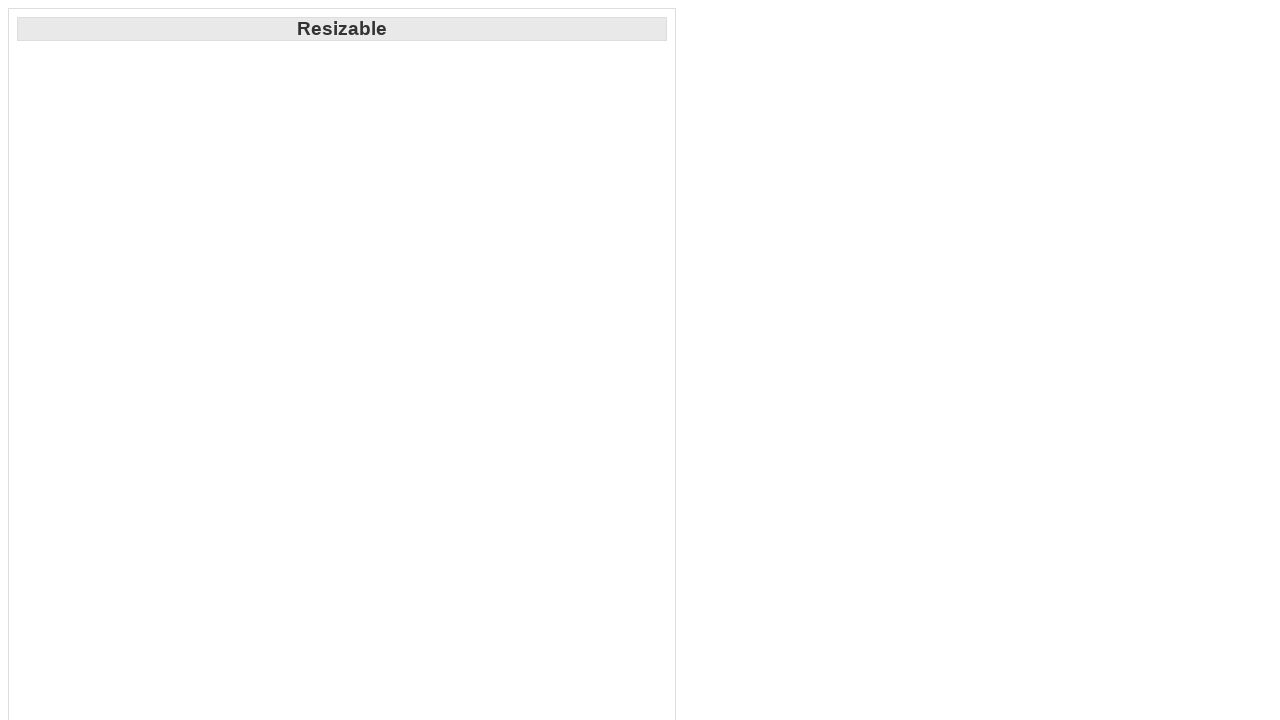